Tests clicking a button to reveal a hidden element and waiting for it to become visible

Starting URL: https://the-internet.herokuapp.com/dynamic_loading/1

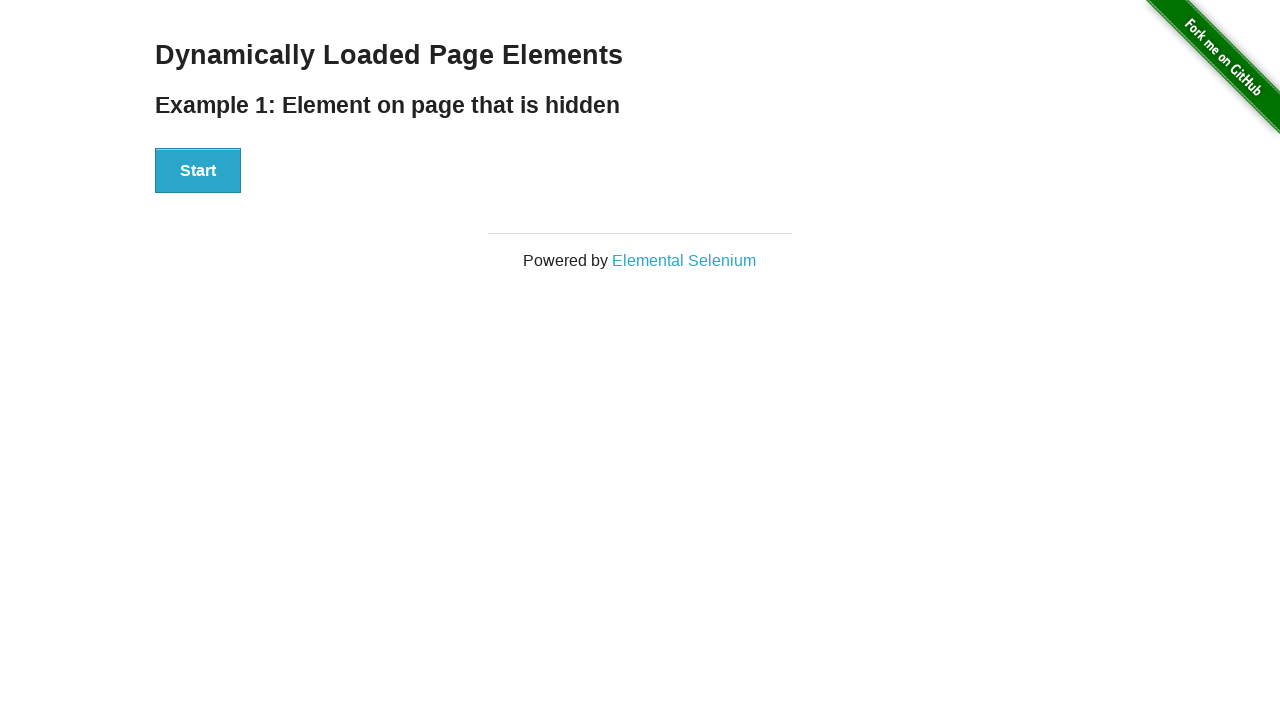

Clicked the start button to trigger dynamic loading at (198, 171) on button
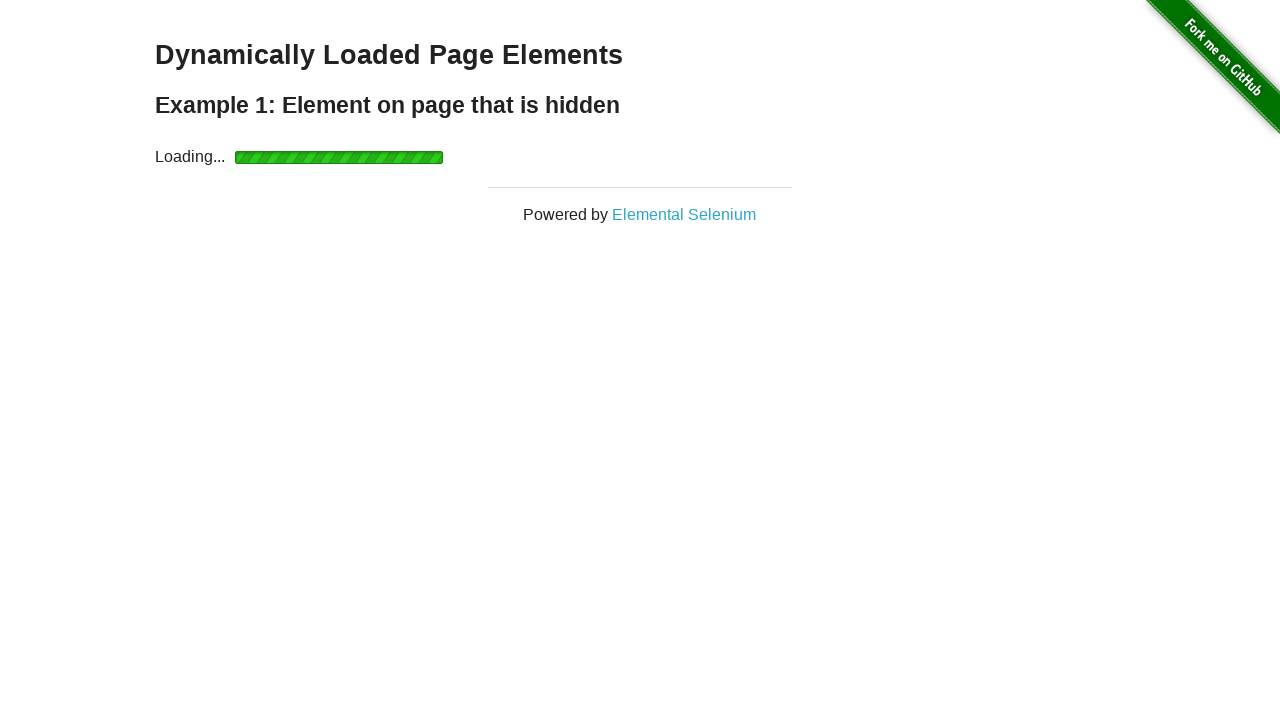

Hidden element became visible after loading completed
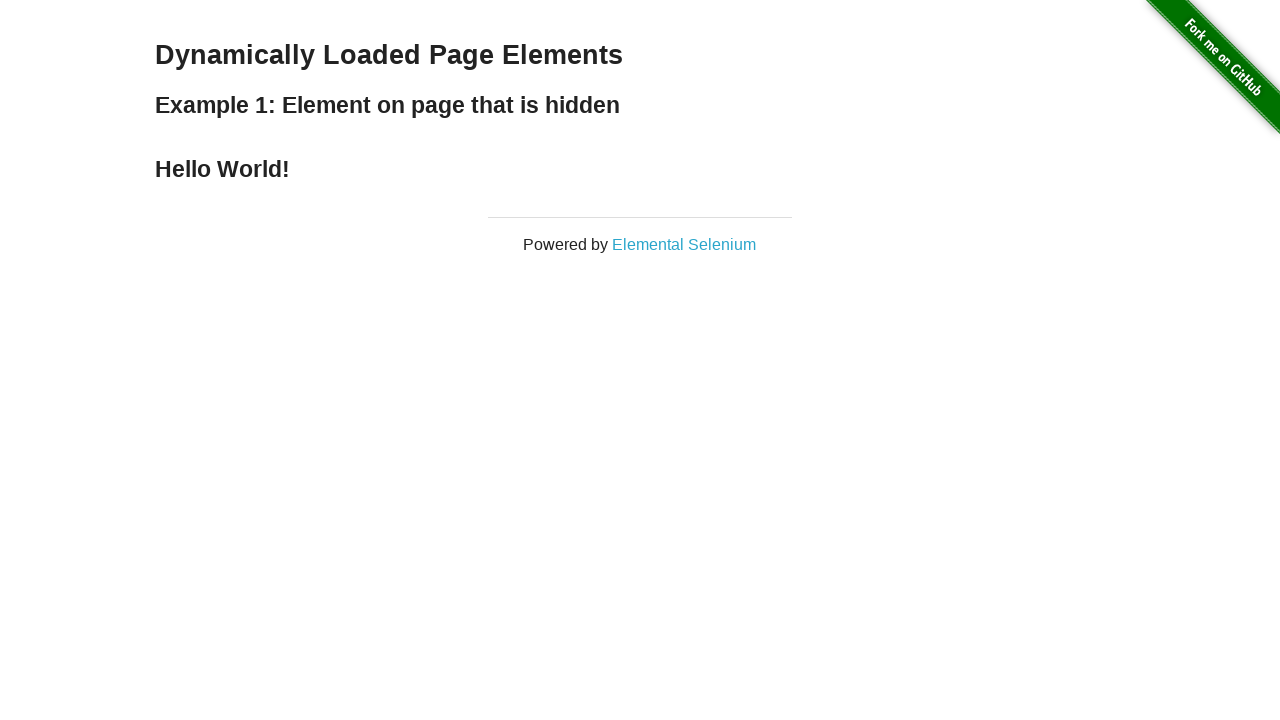

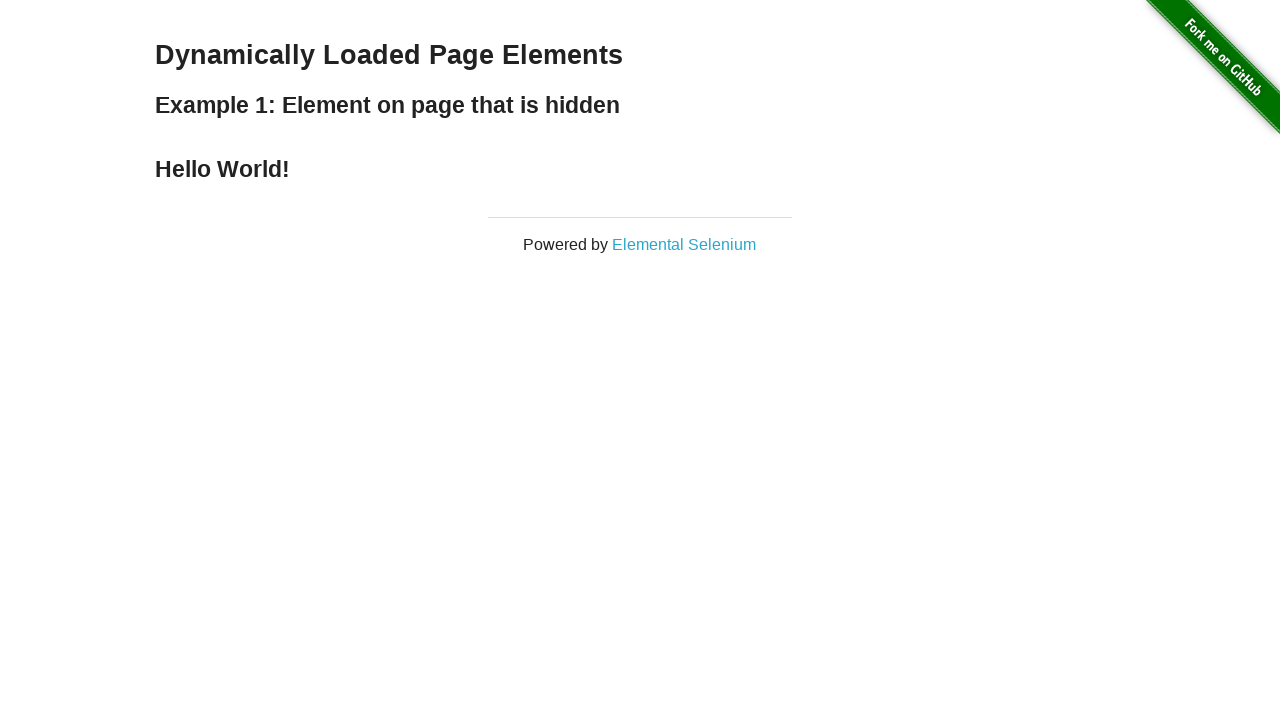